Tests web table interaction by locating a specific email in the table and clicking an edit link in row 3

Starting URL: https://the-internet.herokuapp.com/tables

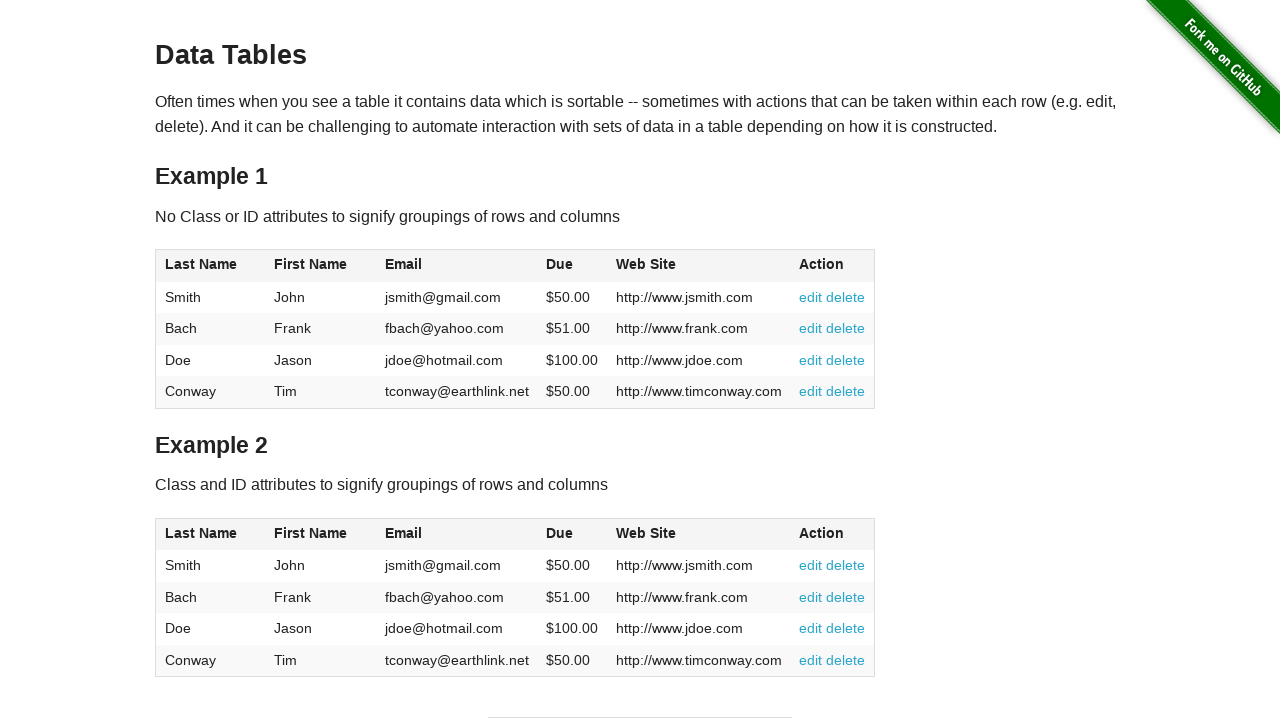

Waited for table#table1 to be present
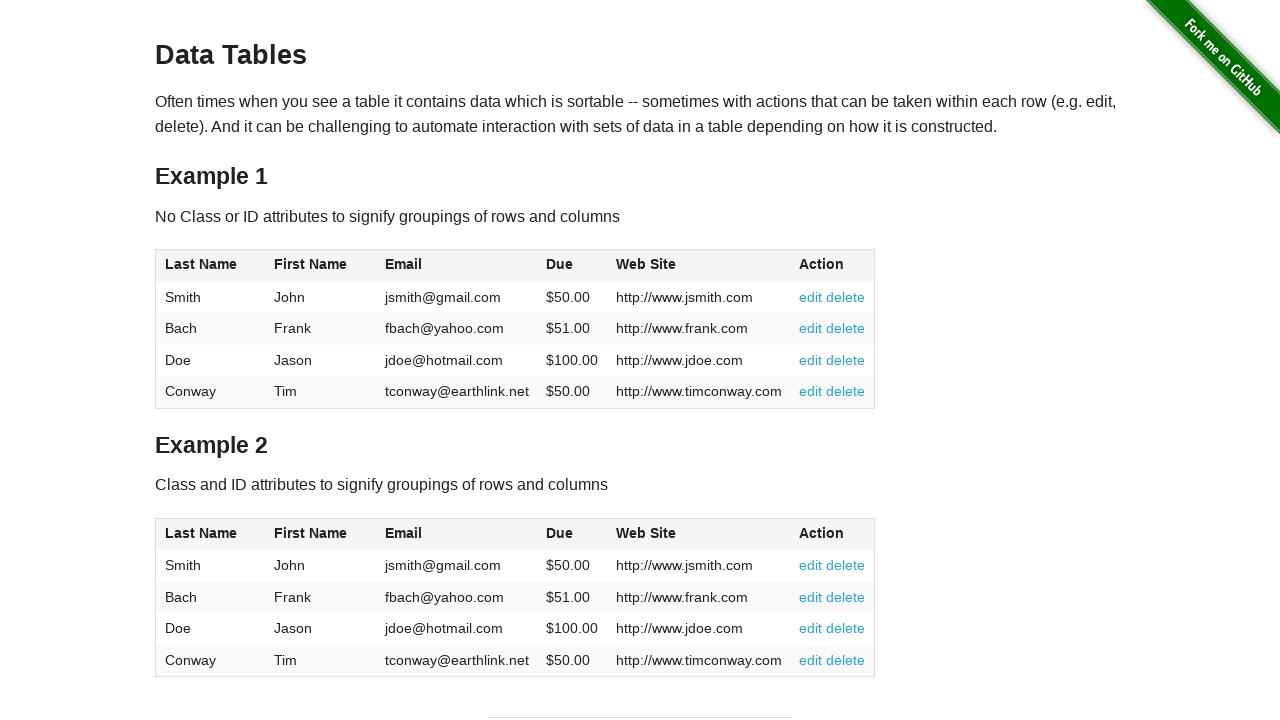

Verified email jdoe@hotmail.com exists in the table
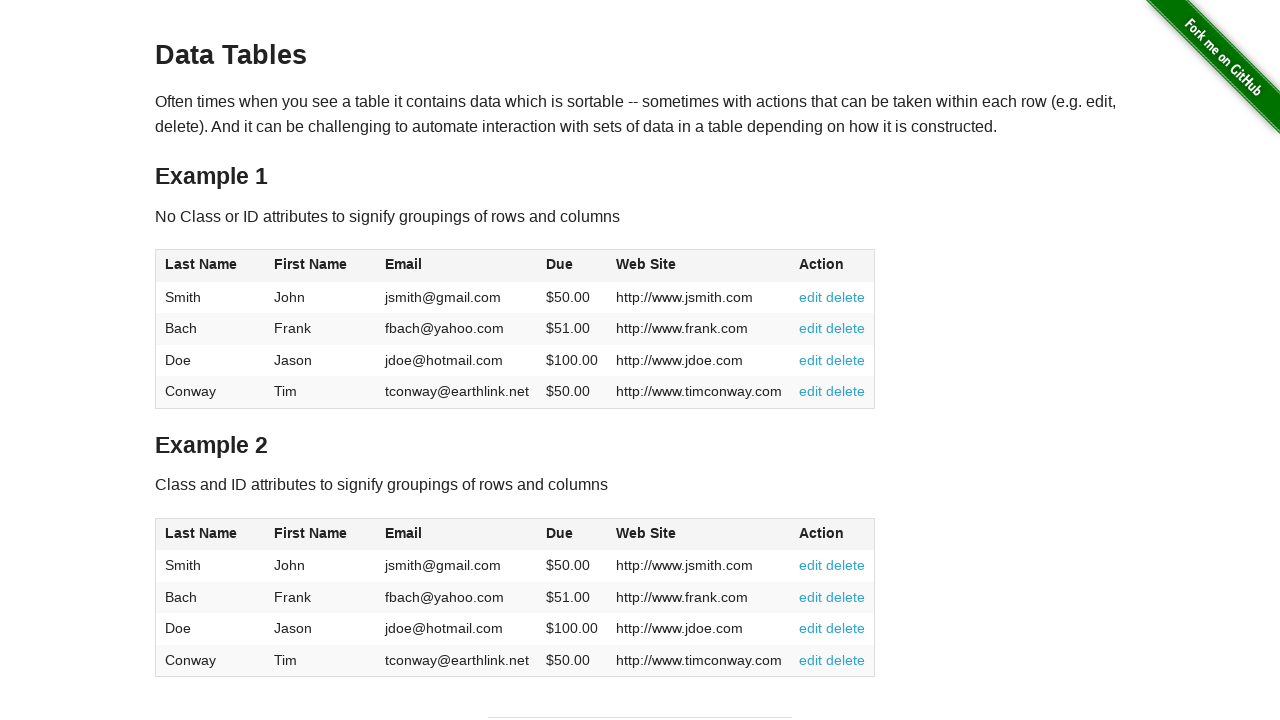

Clicked edit link in row 3 of the web table at (846, 360) on xpath=//table[@id='table1']//tbody//tr[3]//td[6]//a[2]
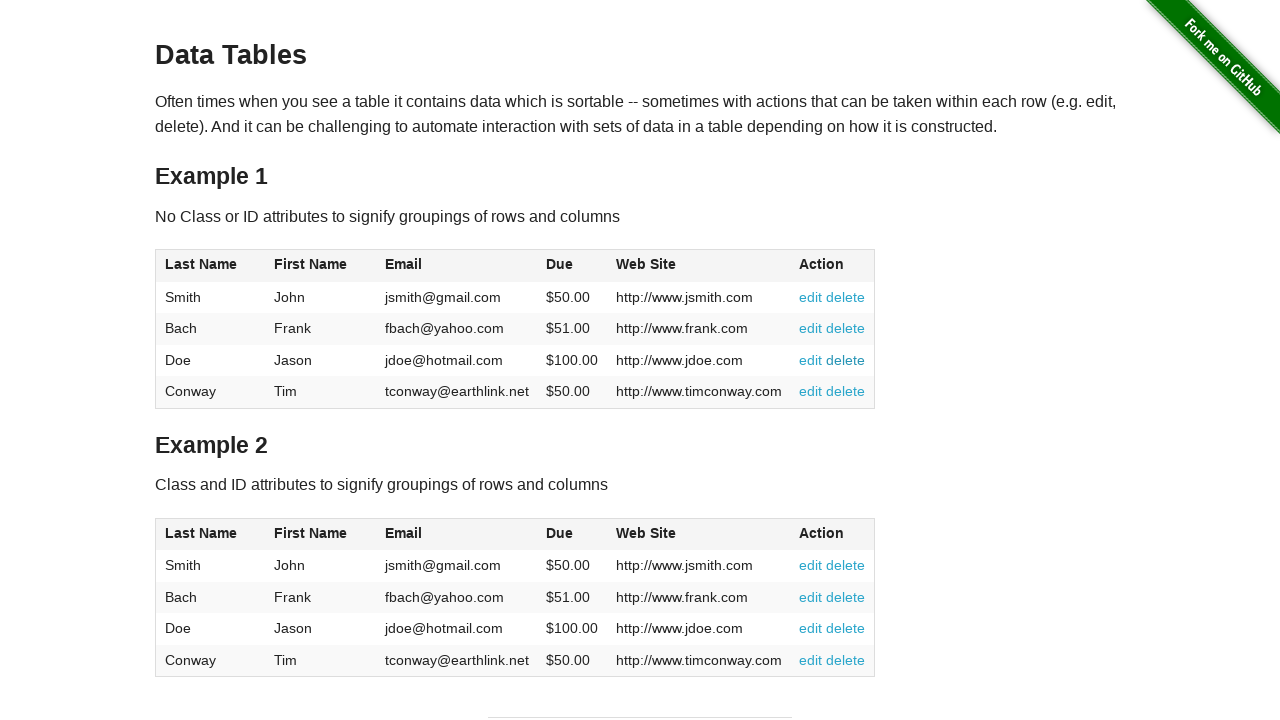

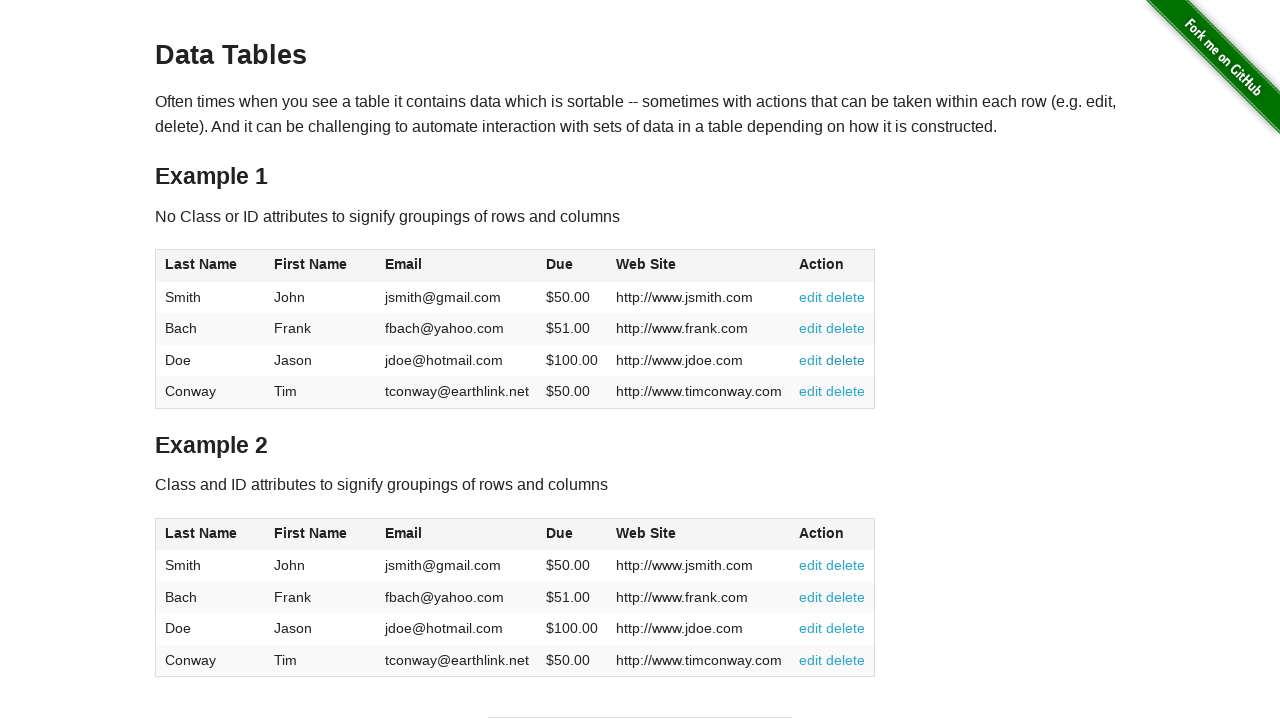